Tests autocomplete suggestion functionality by typing partial text and selecting from suggestions

Starting URL: https://rahulshettyacademy.com/AutomationPractice/

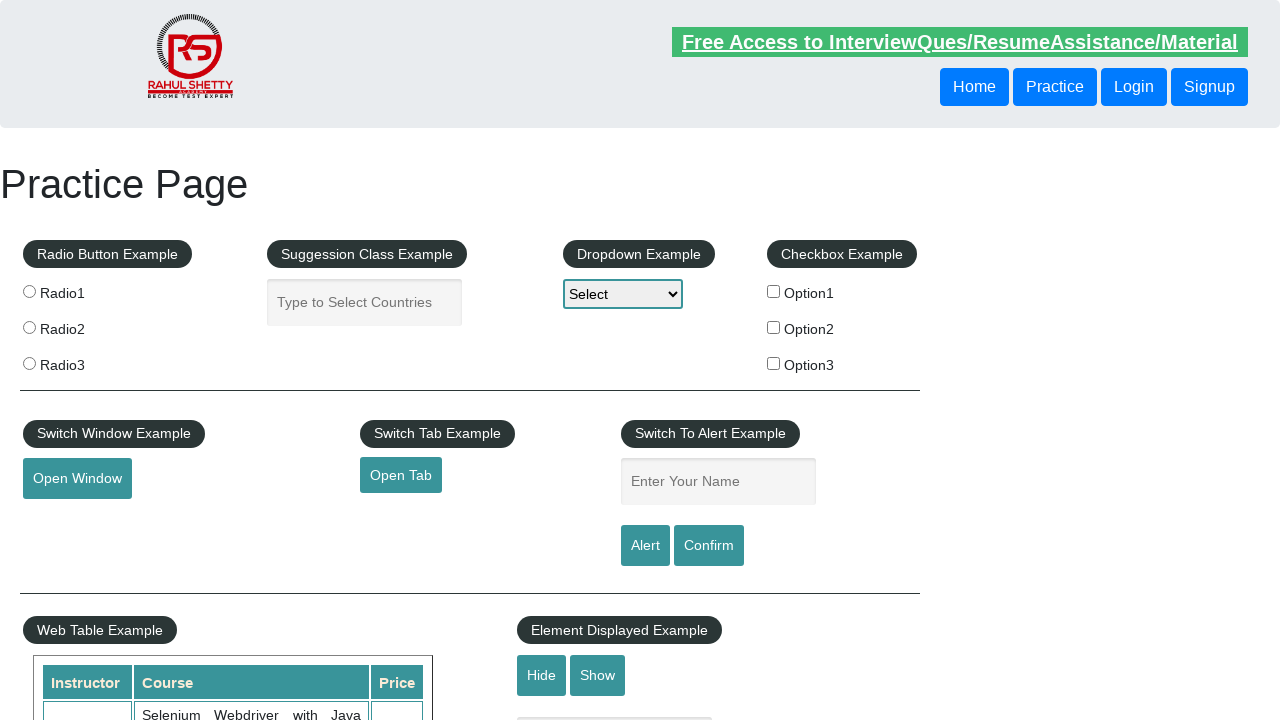

Typed 'Ind' in autocomplete field to trigger suggestions on #autocomplete
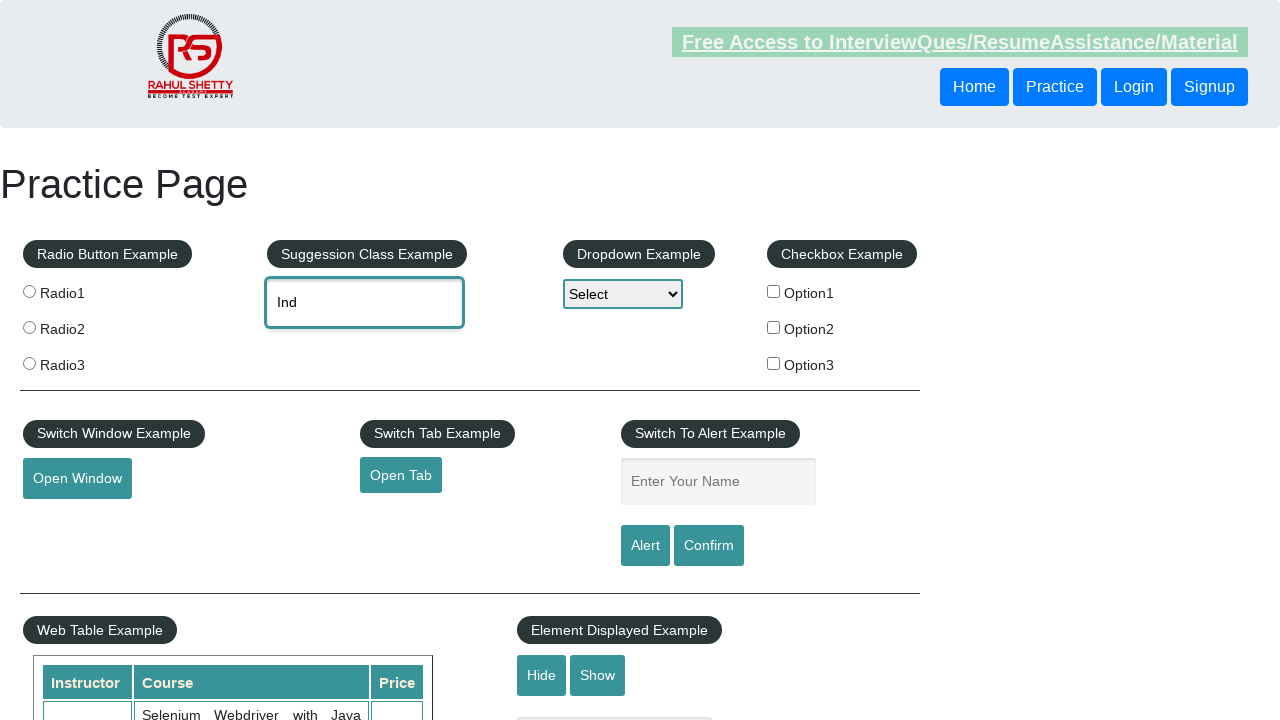

Clicked 'India' from the autocomplete suggestions at (382, 372) on internal:text="India"s
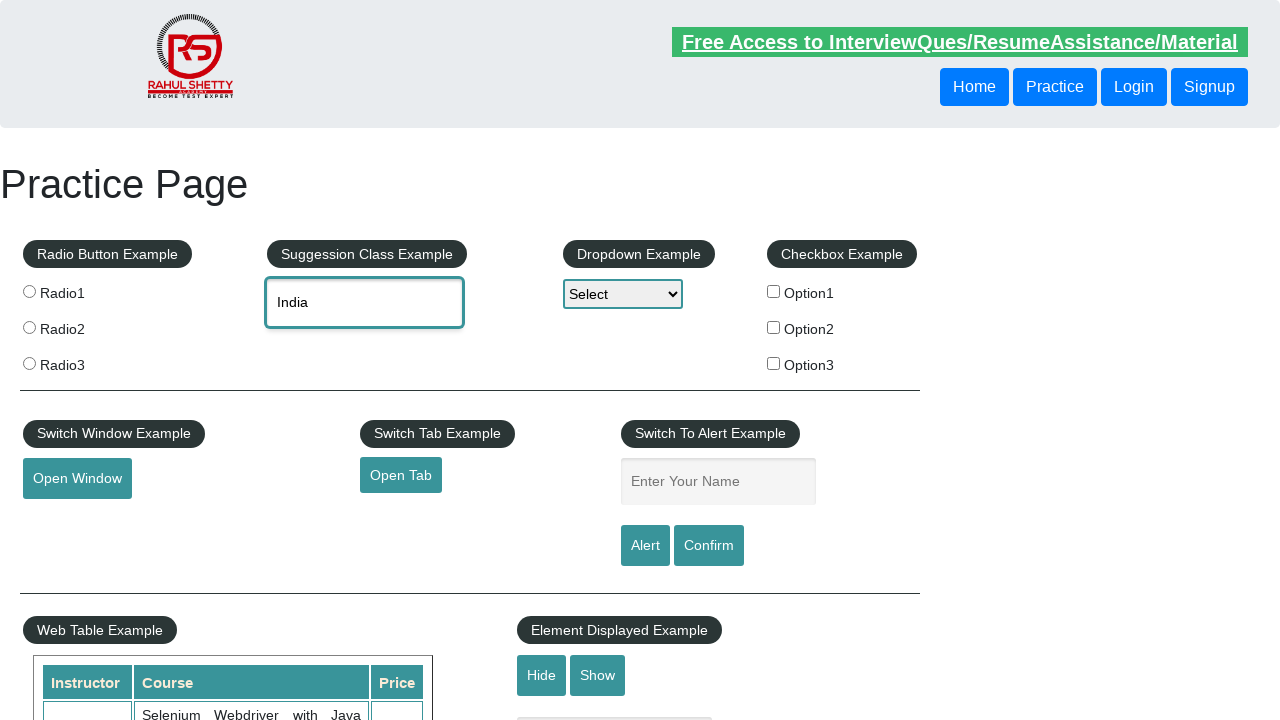

Verified autocomplete field contains 'India' after selection
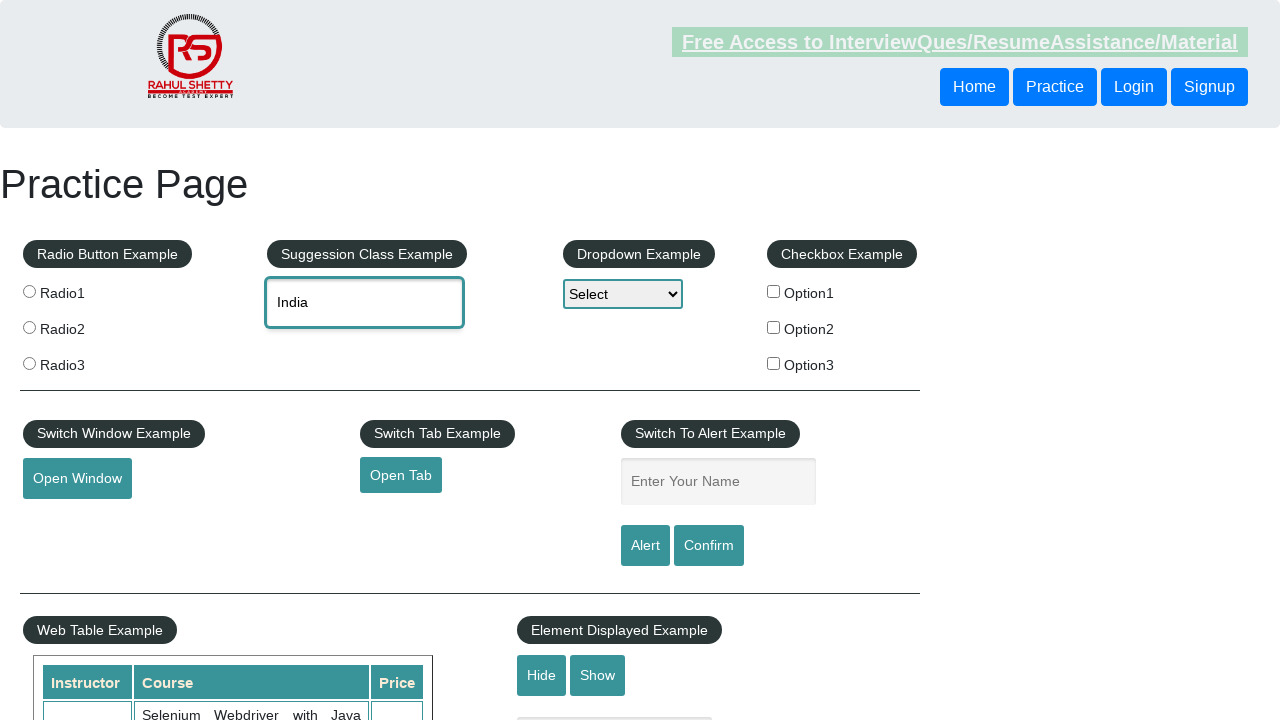

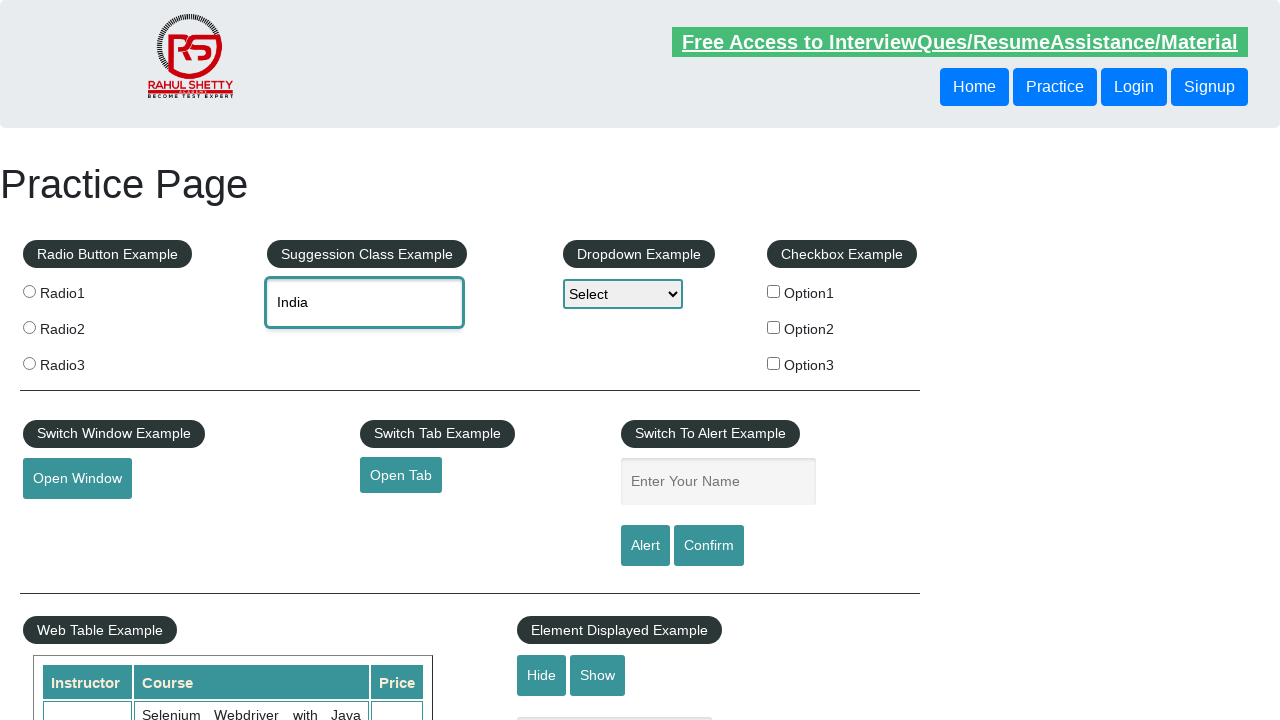